Tests Google Forms custom radio button and checkbox selection by clicking on elements and verifying their aria-checked attributes

Starting URL: https://docs.google.com/forms/d/e/1FAIpQLSfiypnd69zhuDkjKgqvpID9kwO29UCzeCVrGGtbNPZXQok0jA/viewform

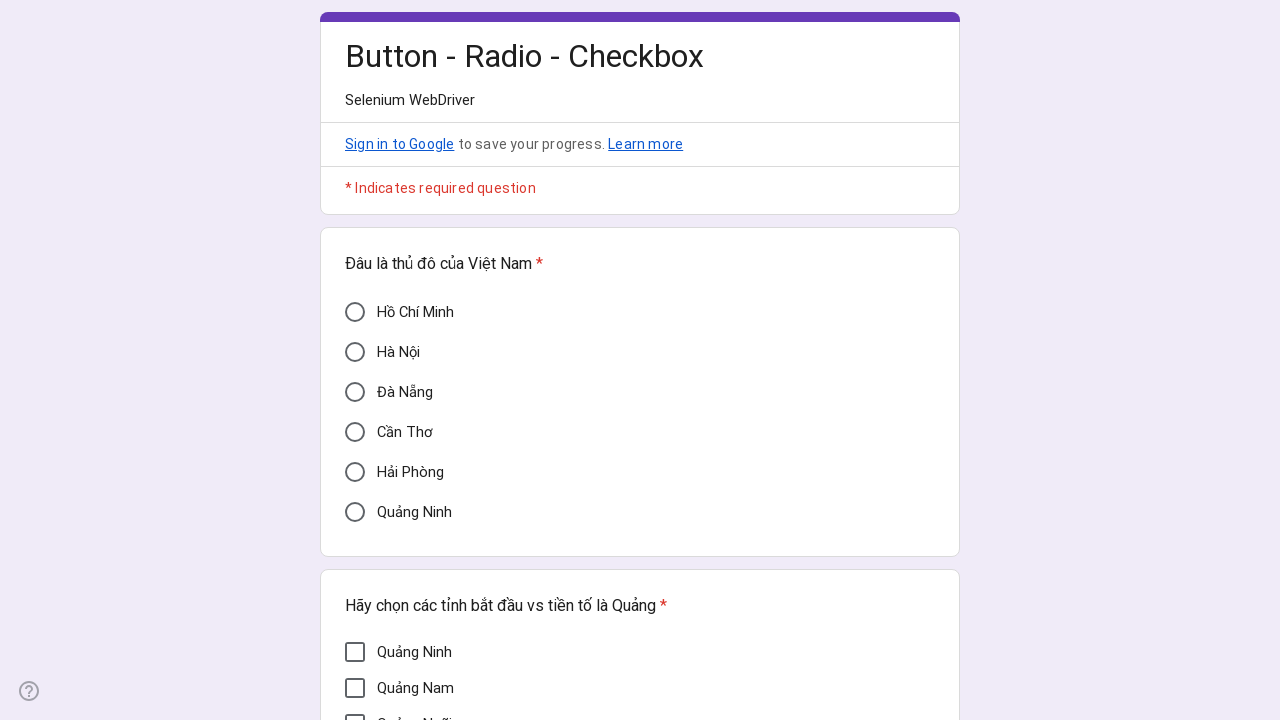

Clicked on Hanoi (Hà Nội) radio button at (355, 352) on xpath=//div[@aria-label='Hà Nội']
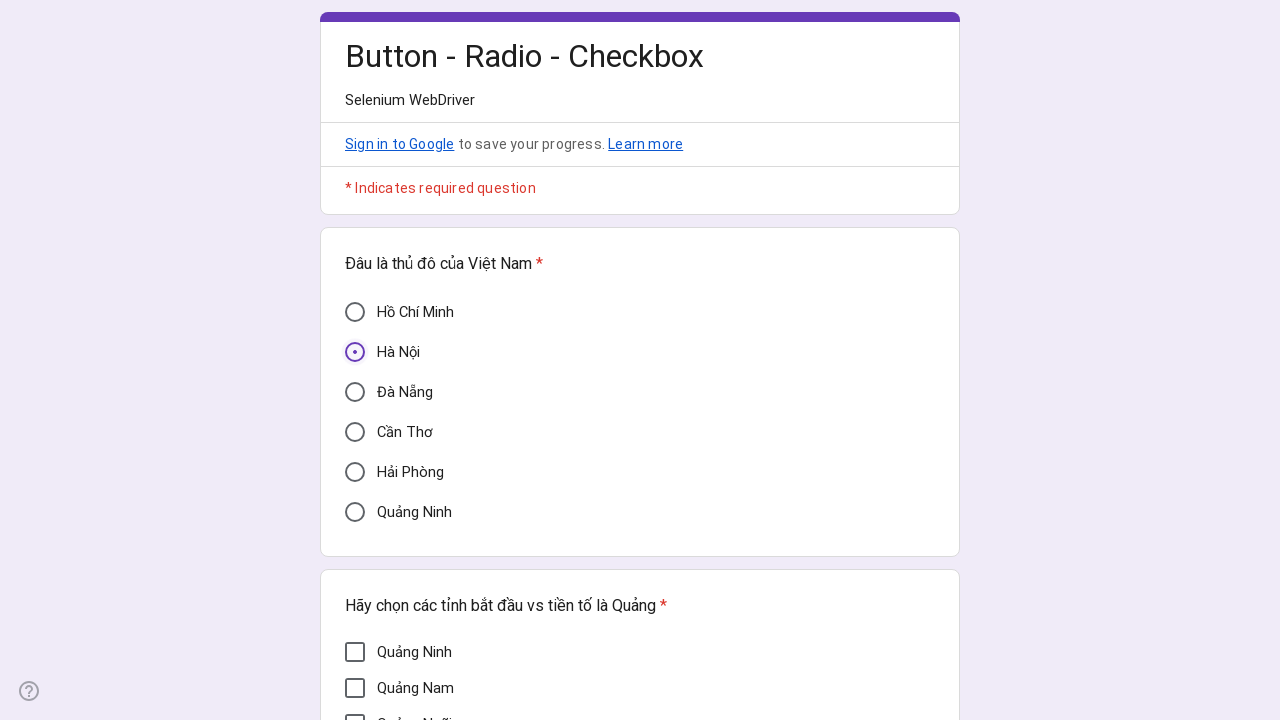

Waited 2 seconds for radio button selection to process
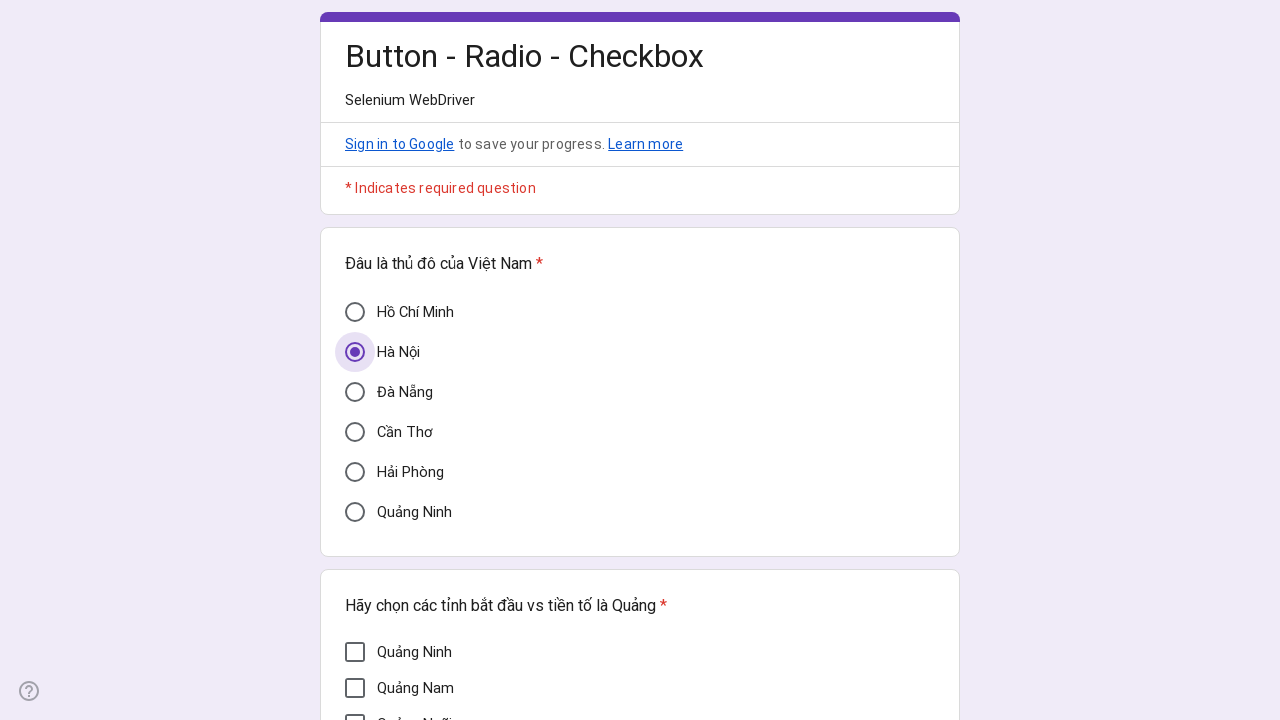

Verified Hanoi radio button aria-checked attribute is 'true'
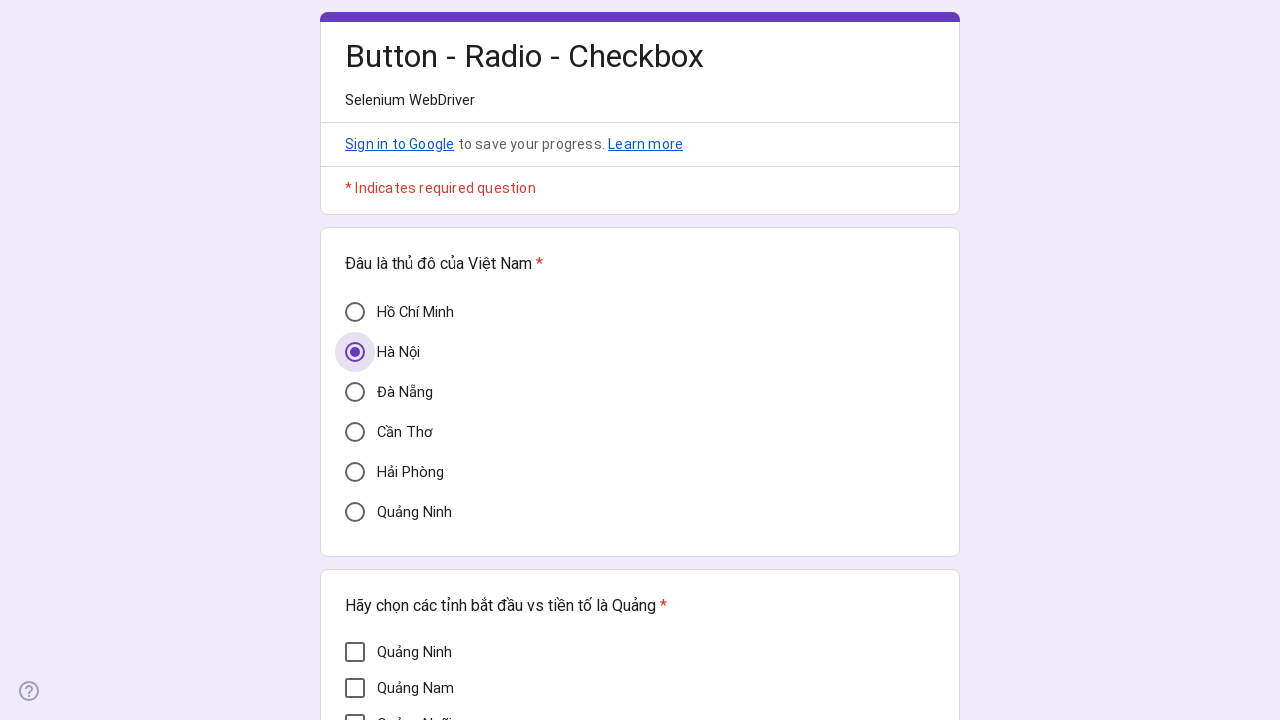

Clicked on Mì Quảng checkbox at (355, 377) on xpath=//div[@aria-label='Mì Quảng']
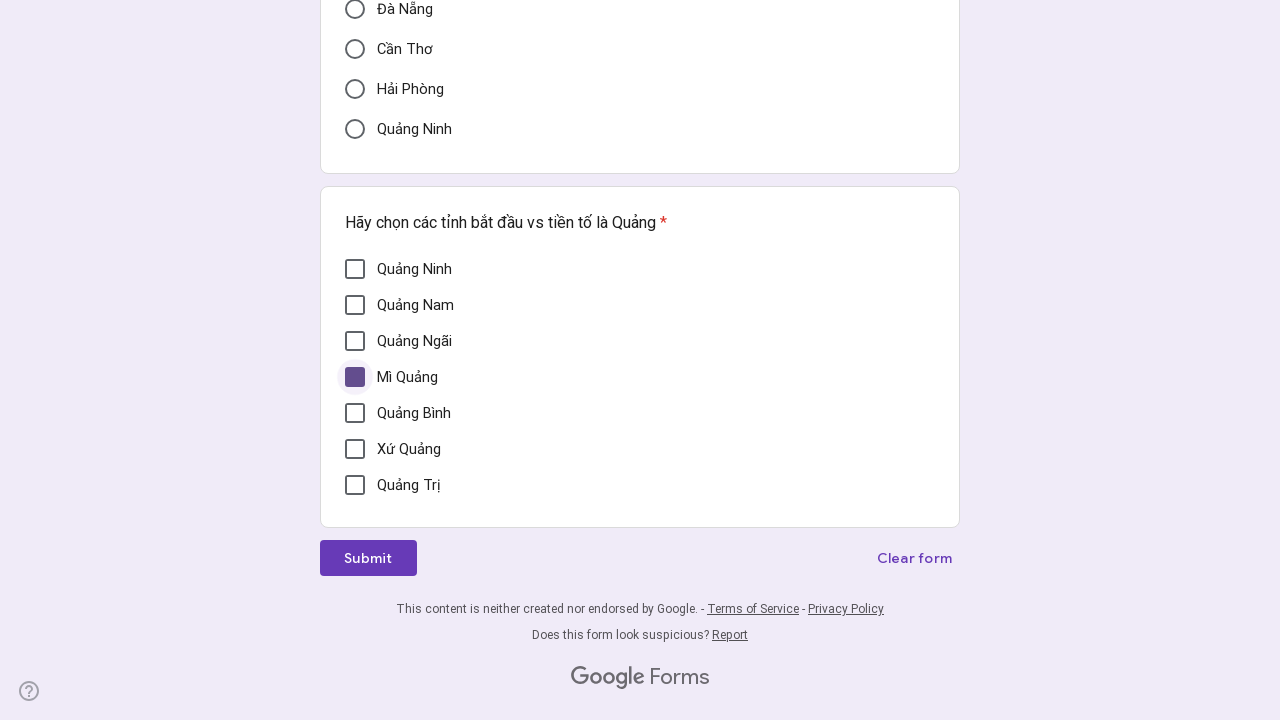

Waited 2 seconds for checkbox selection to process
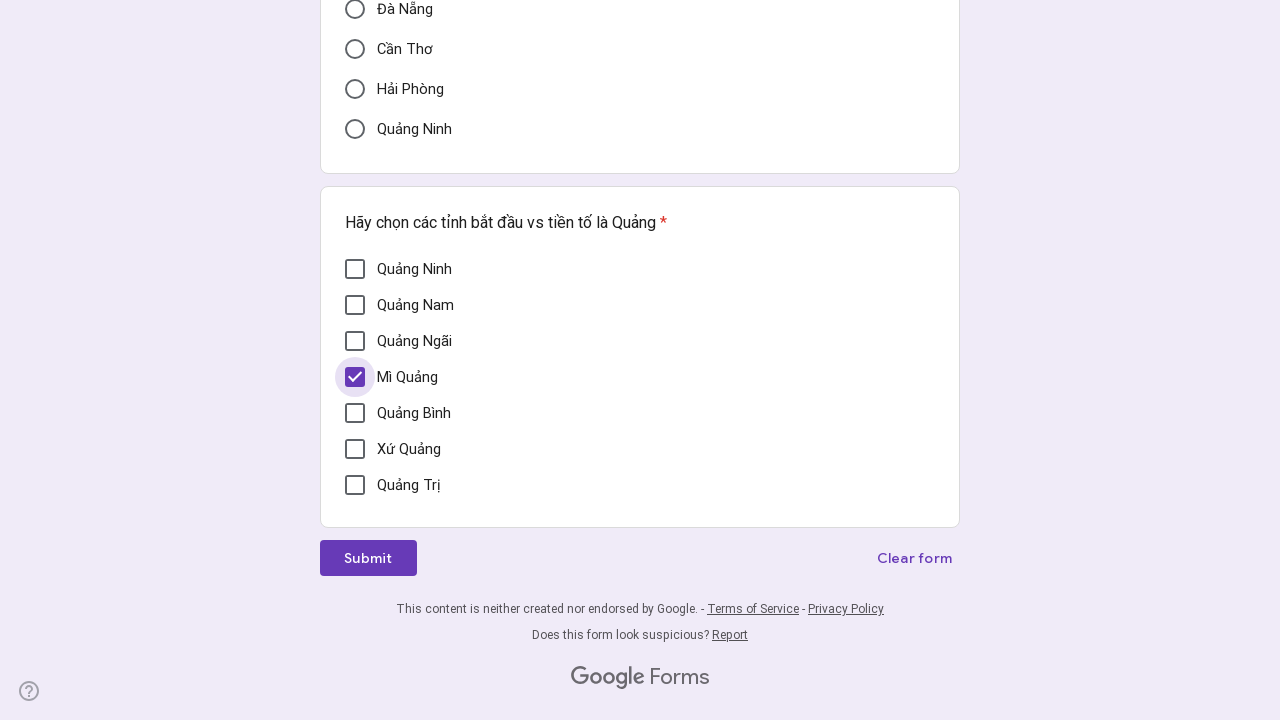

Verified Mì Quảng checkbox aria-checked attribute is 'true'
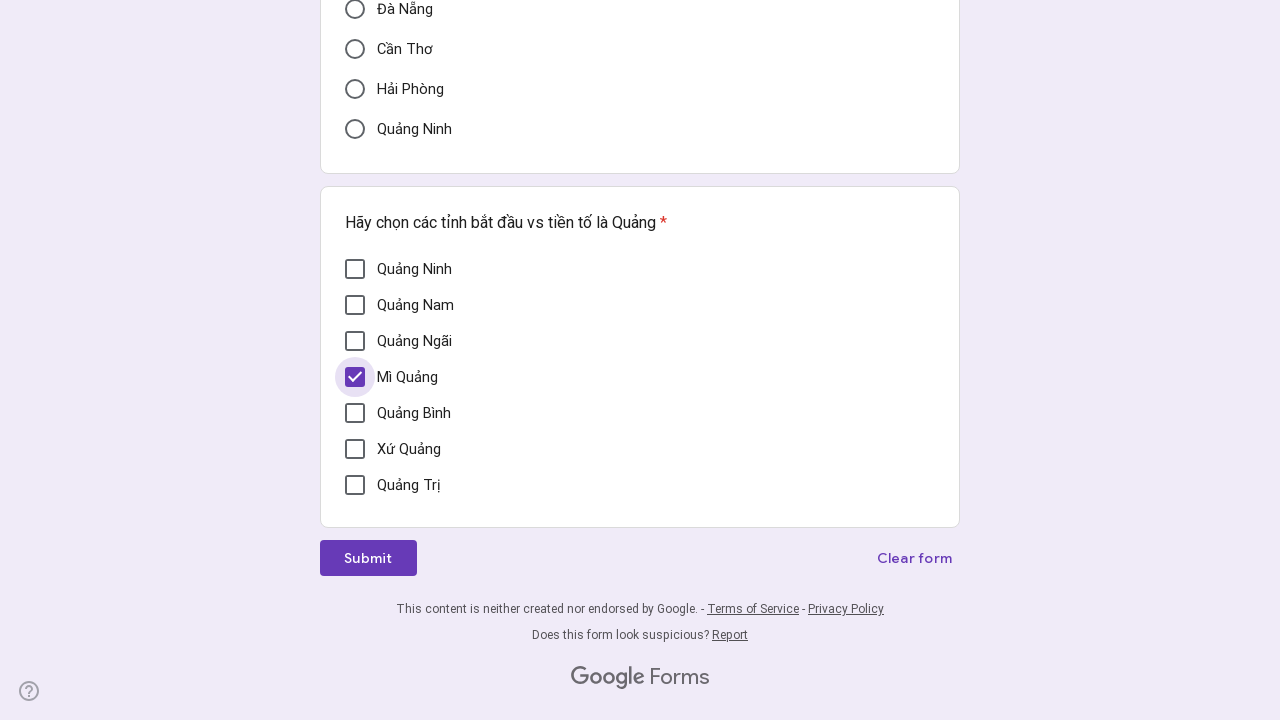

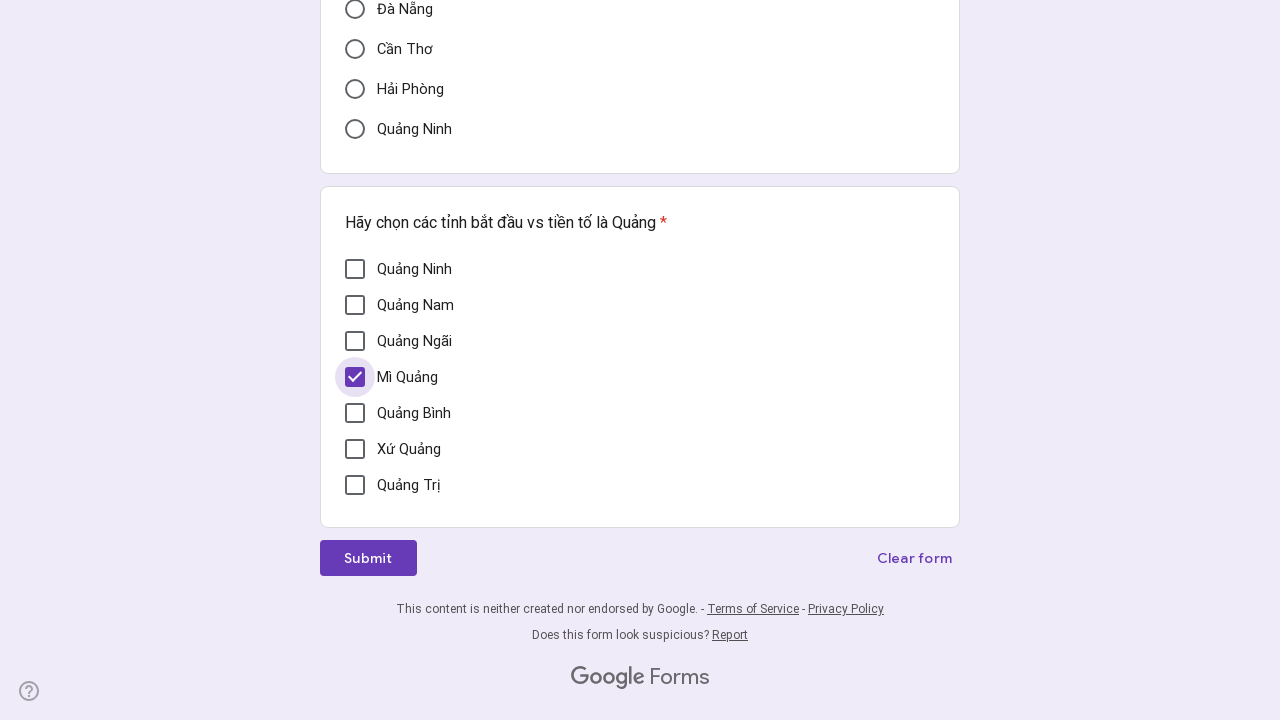